Tests JavaScript alert handling by clicking buttons that trigger different types of alerts (simple alert, confirm dialog, and prompt dialog) and interacting with them by accepting and entering text.

Starting URL: https://the-internet.herokuapp.com/javascript_alerts

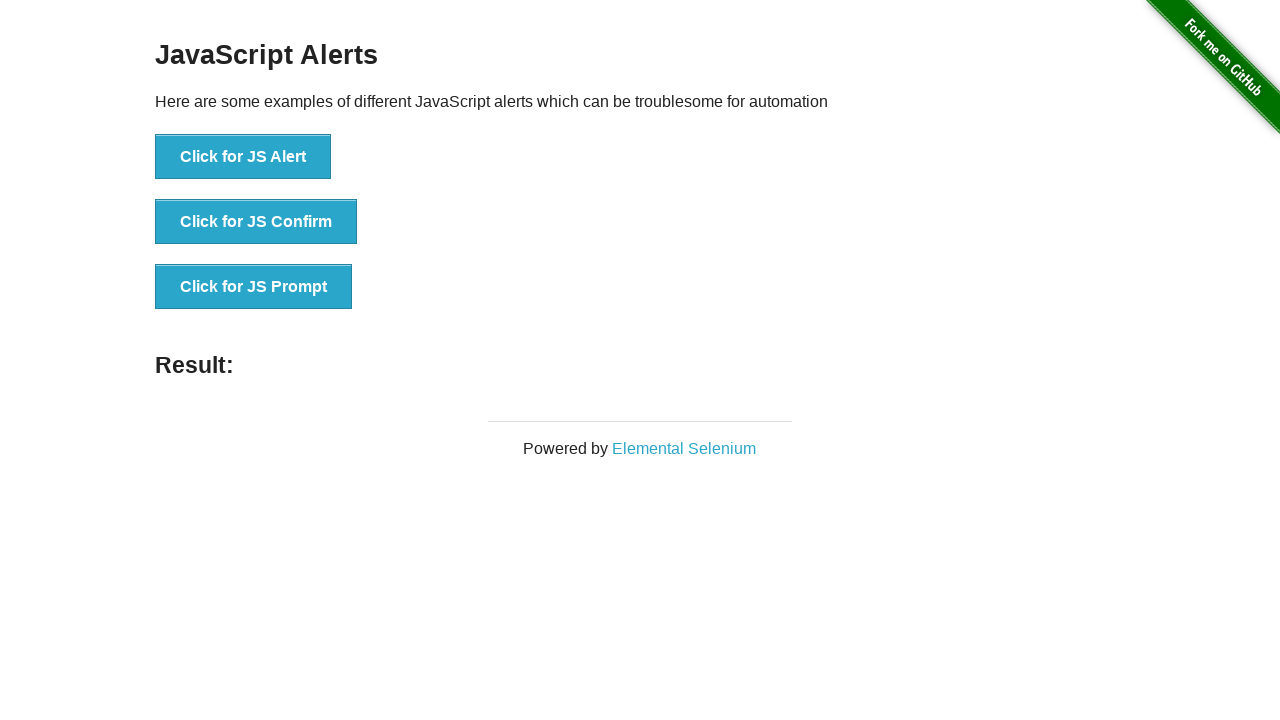

Clicked button to trigger JavaScript alert at (243, 157) on button[onclick='jsAlert()']
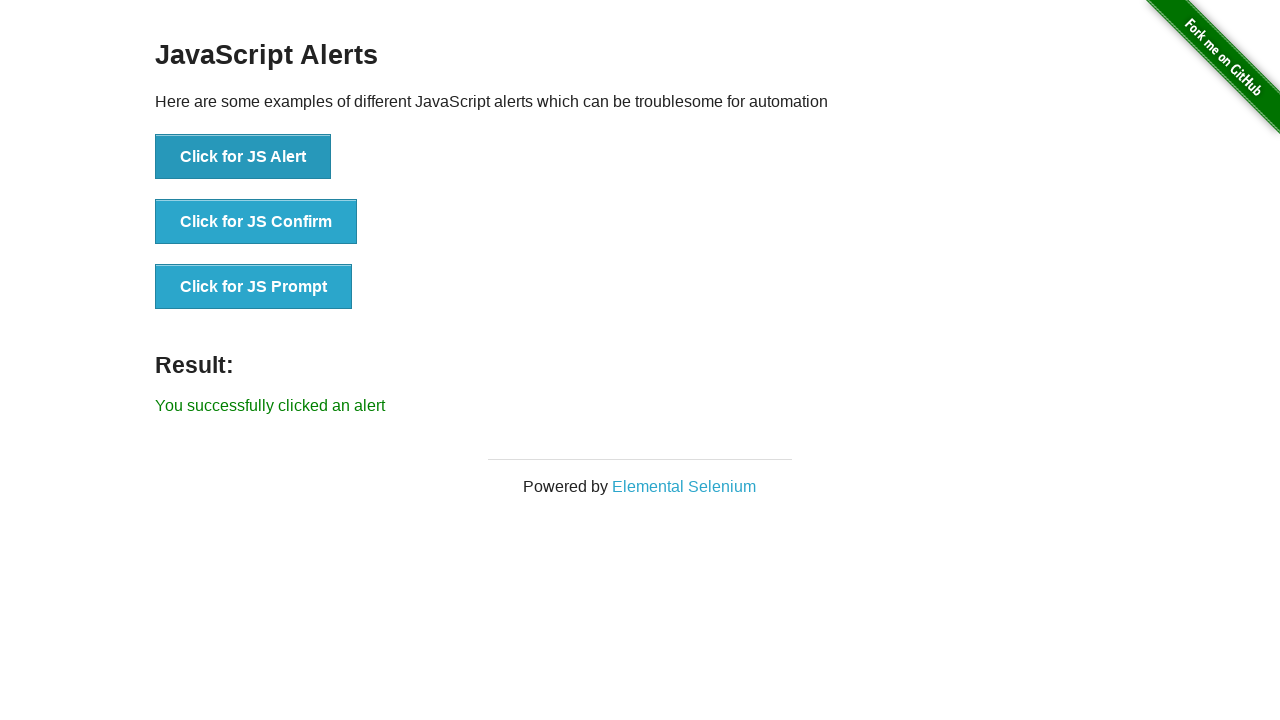

Set up dialog handler to accept alert
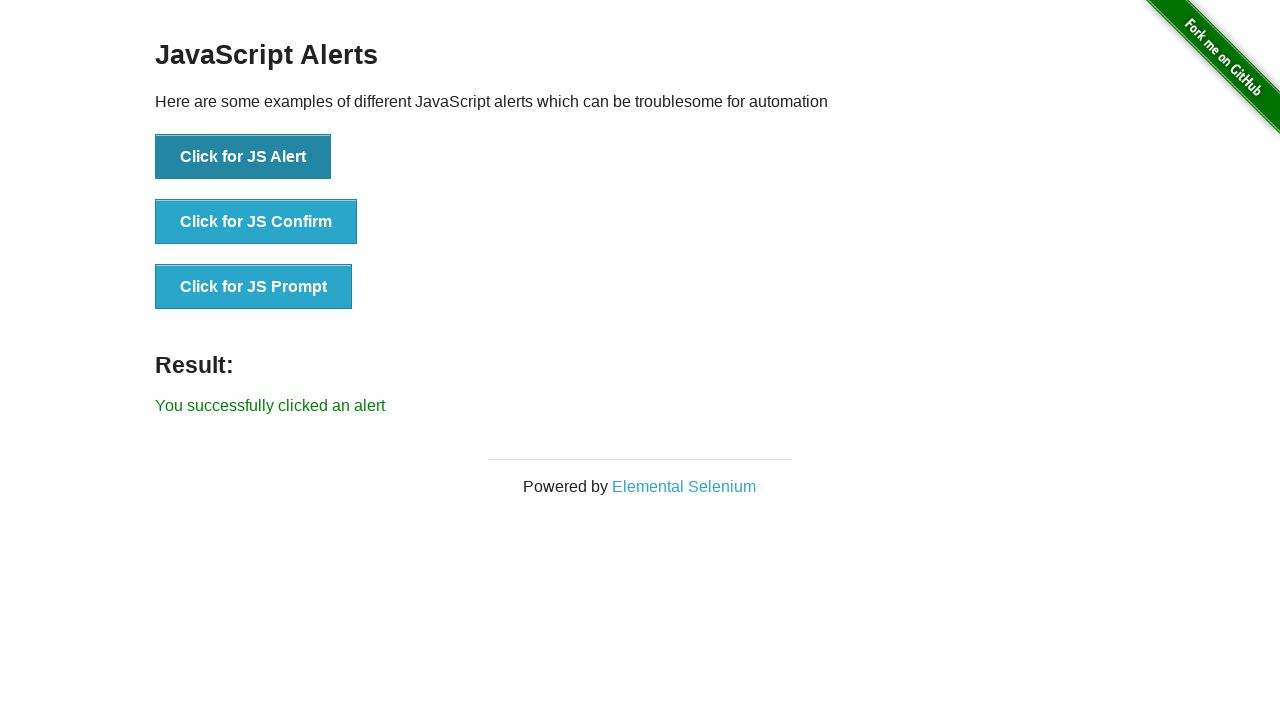

Waited for alert to be processed
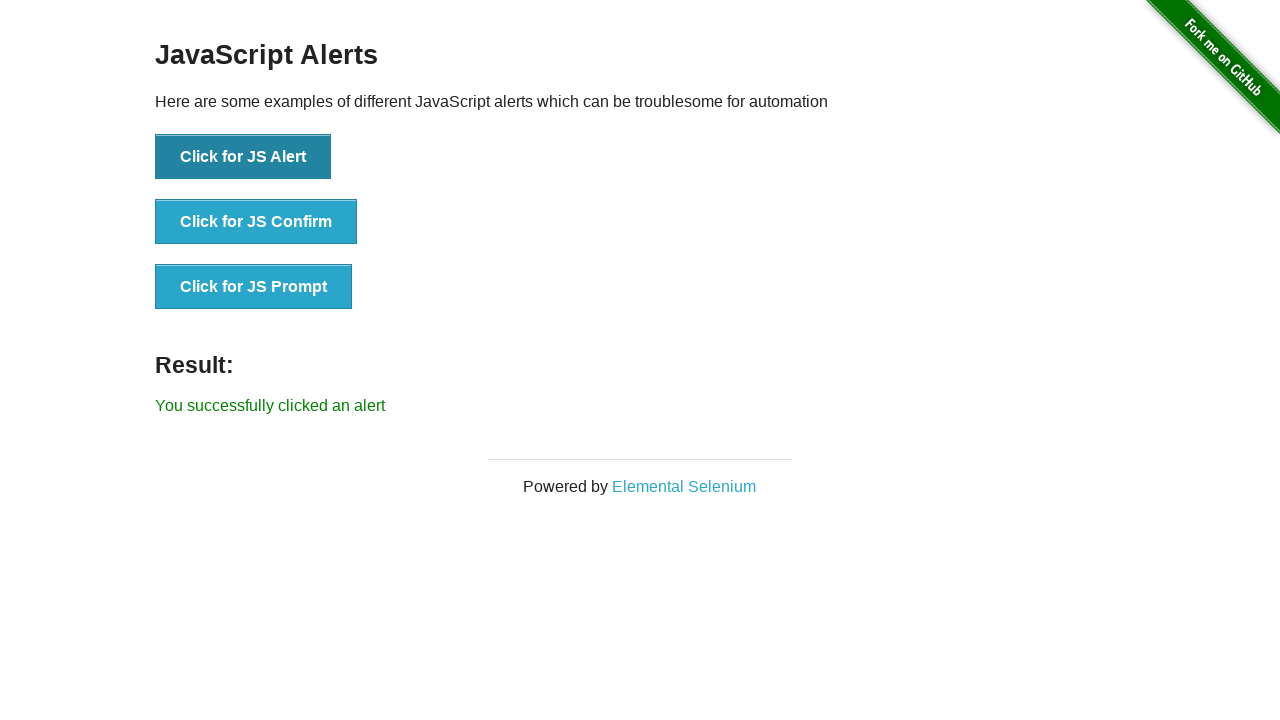

Clicked button to trigger JavaScript confirm dialog at (256, 222) on button[onclick='jsConfirm()']
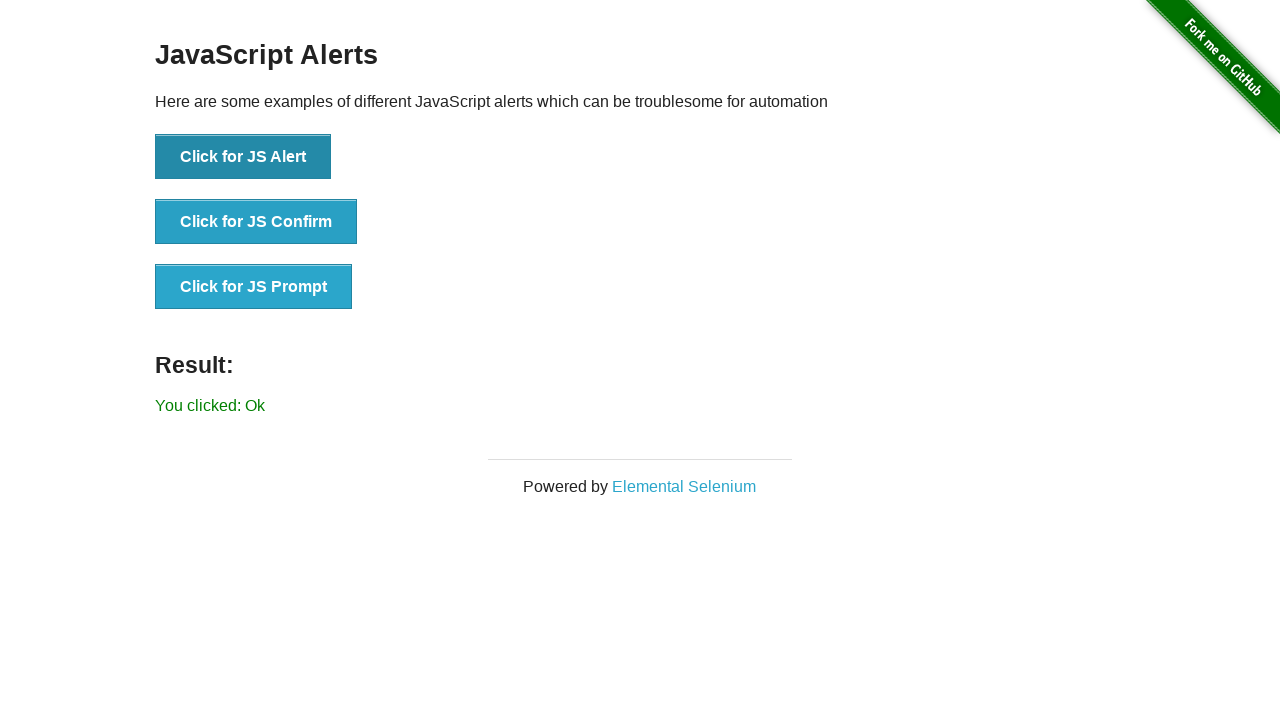

Set up dialog handler to accept confirm dialog
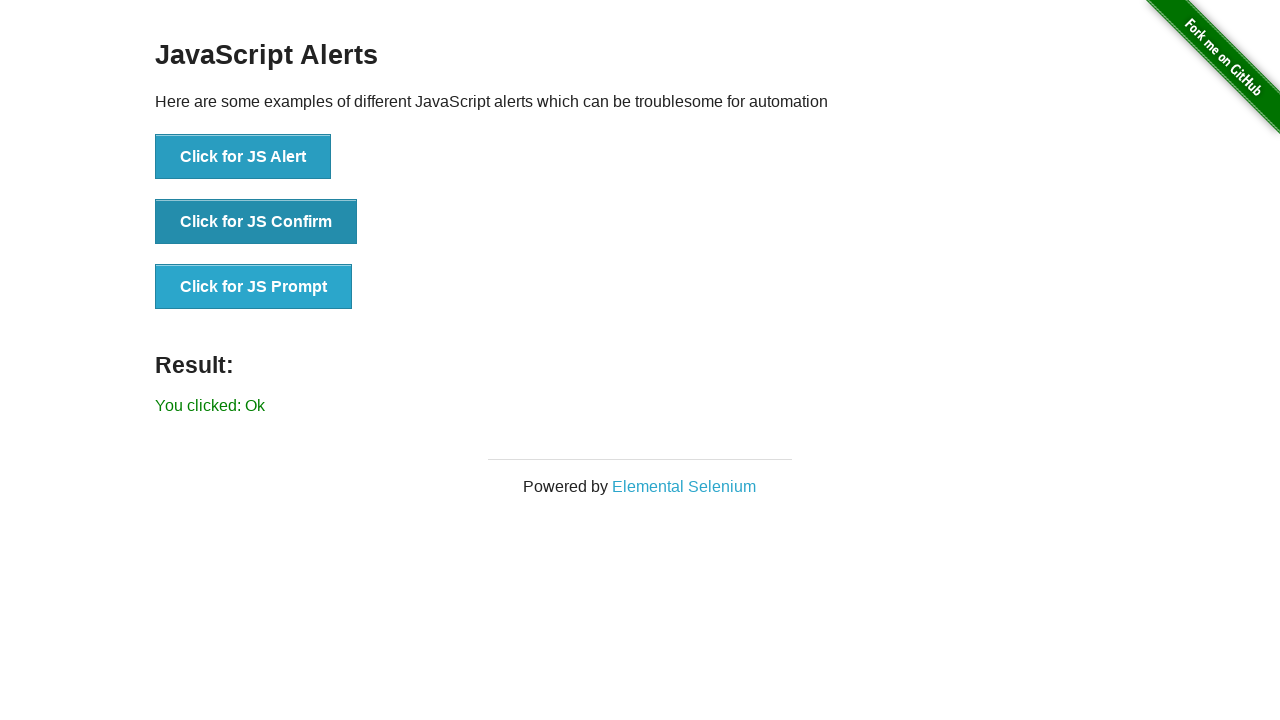

Waited for confirm dialog to be processed
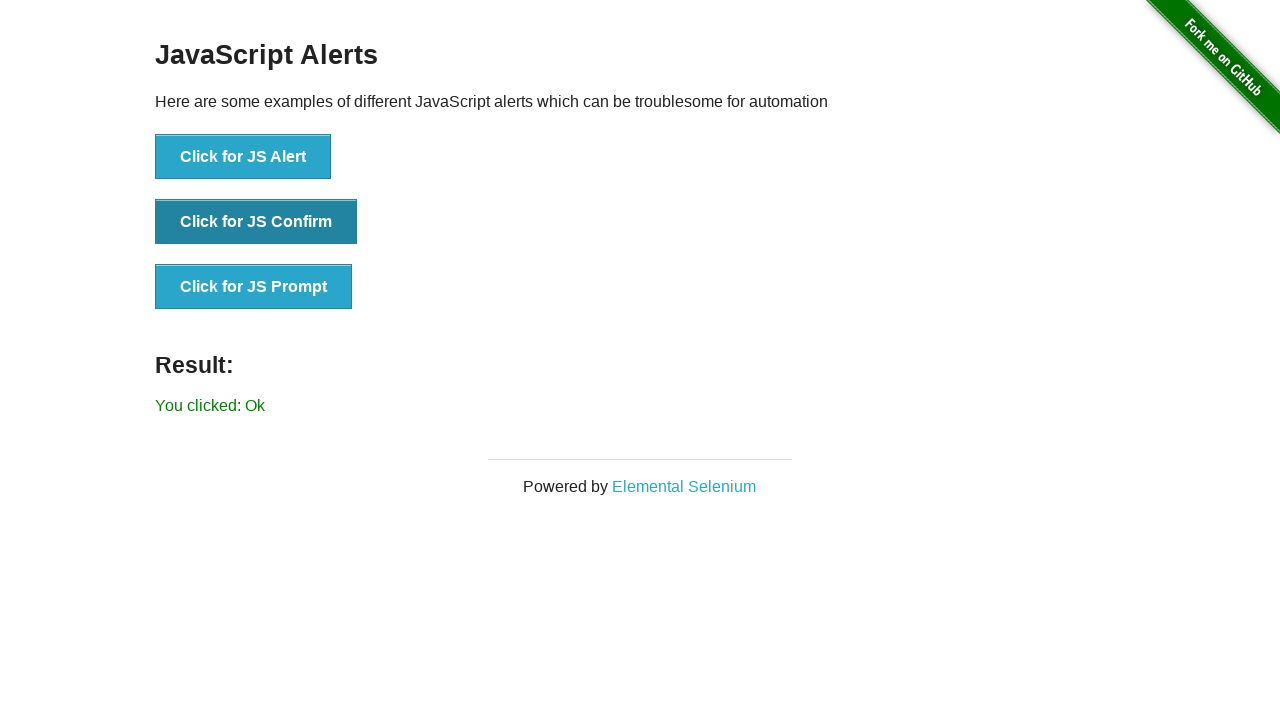

Set up dialog handler to accept prompt with text 'abdulaziz jameel alghamdi'
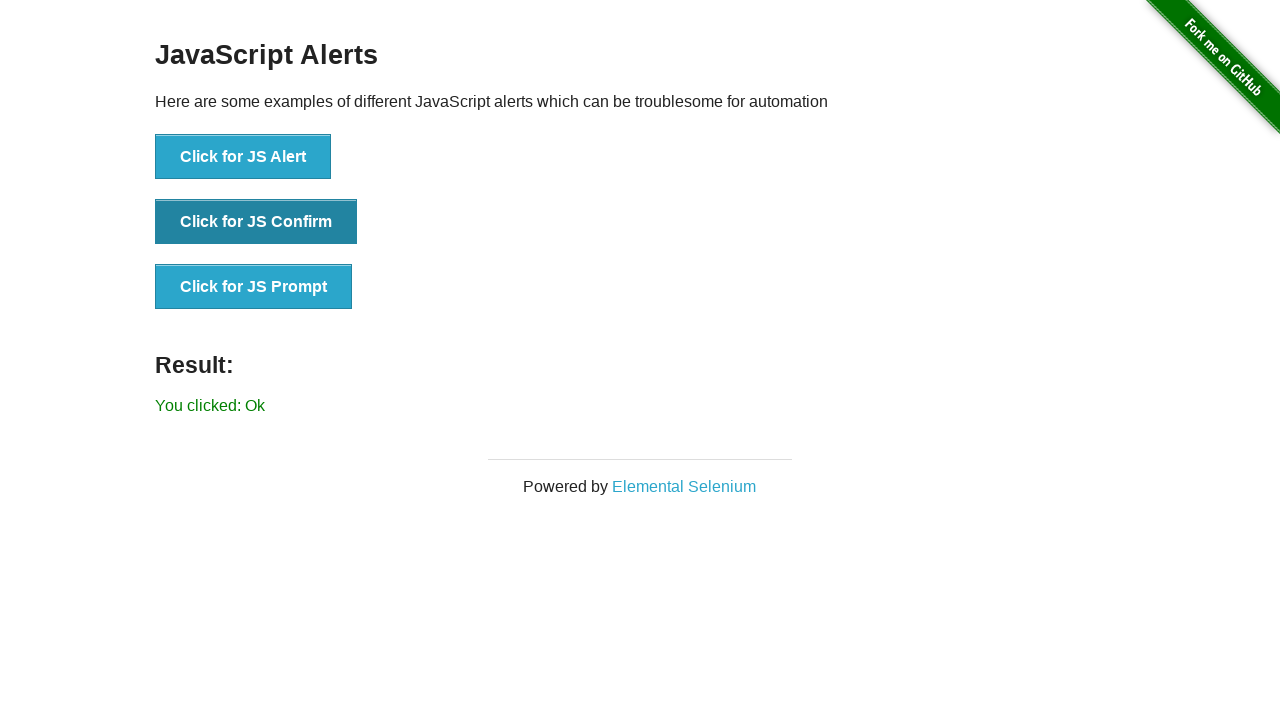

Clicked button to trigger JavaScript prompt dialog at (254, 287) on button[onclick='jsPrompt()']
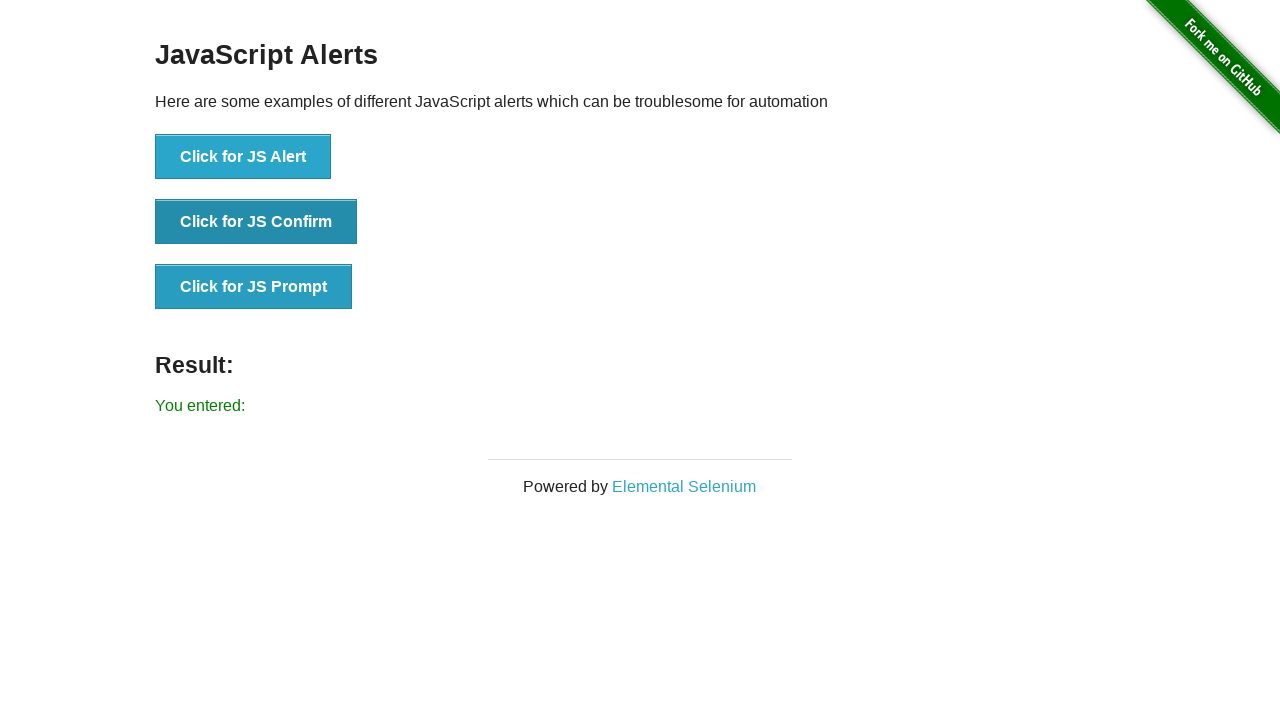

Result message displayed on page
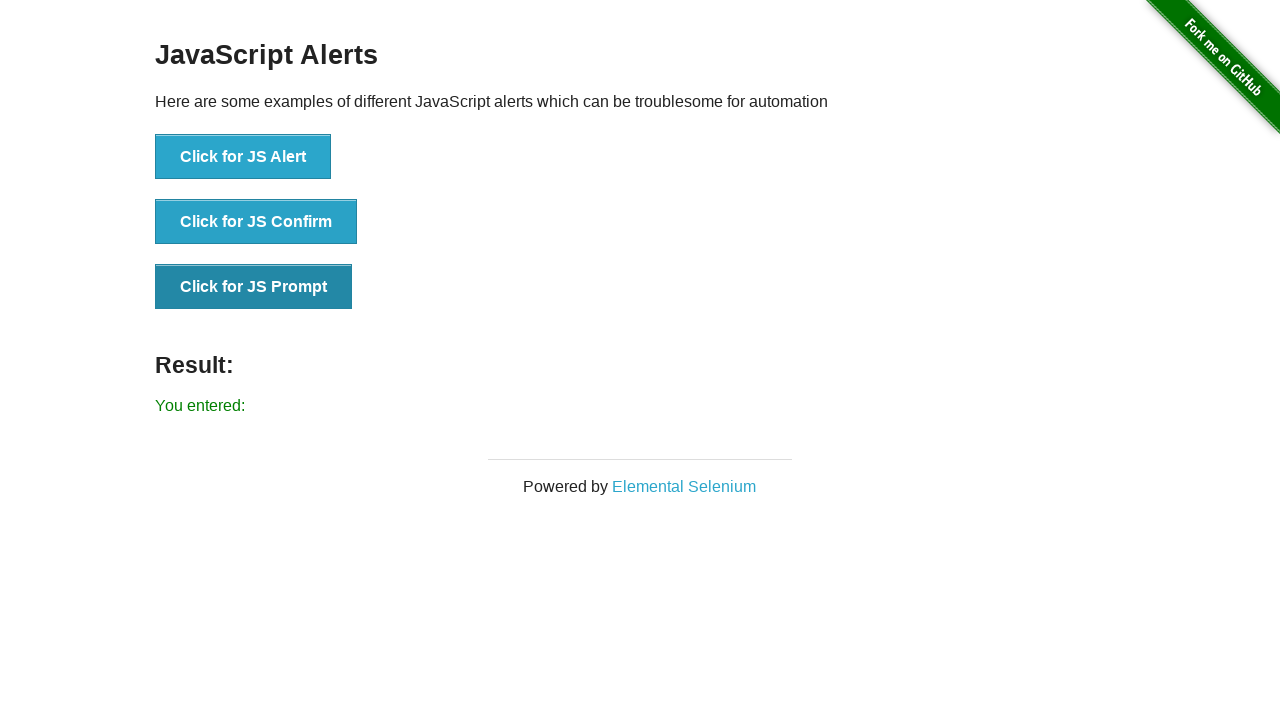

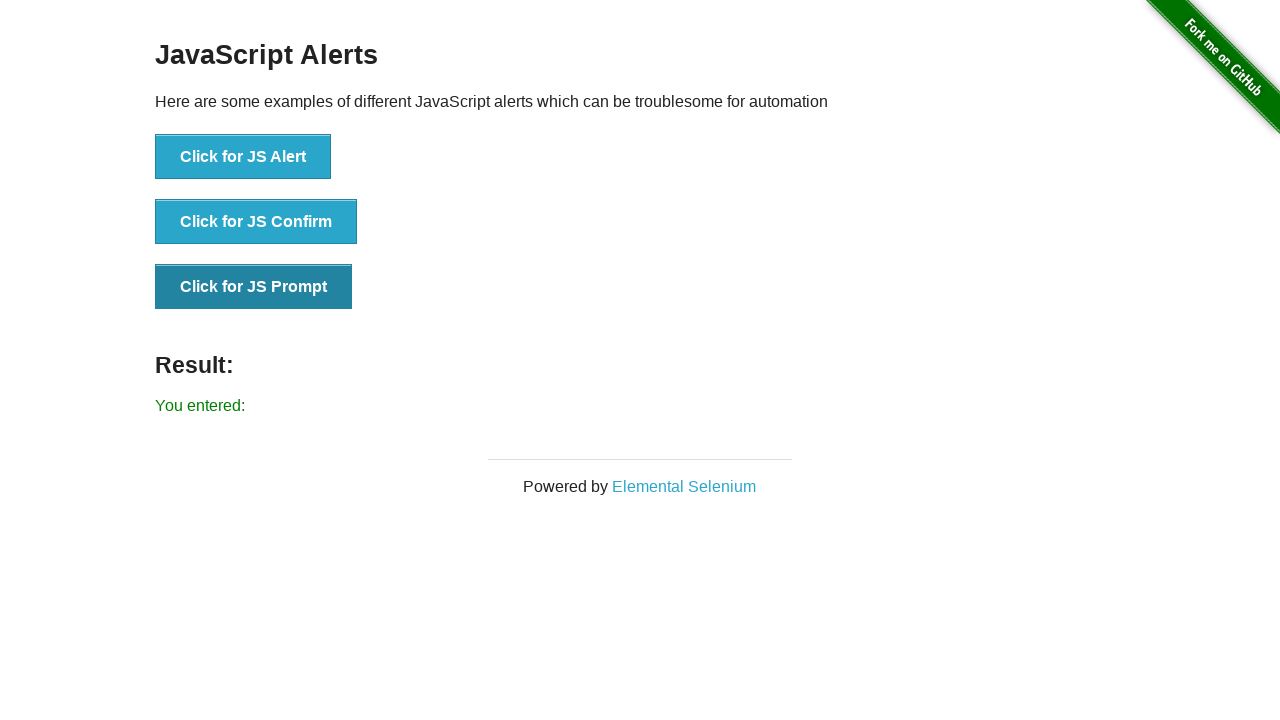